Tests navigating to a product page by clicking on Samsung Galaxy S6 link and verifying the product title is displayed correctly

Starting URL: https://www.demoblaze.com/

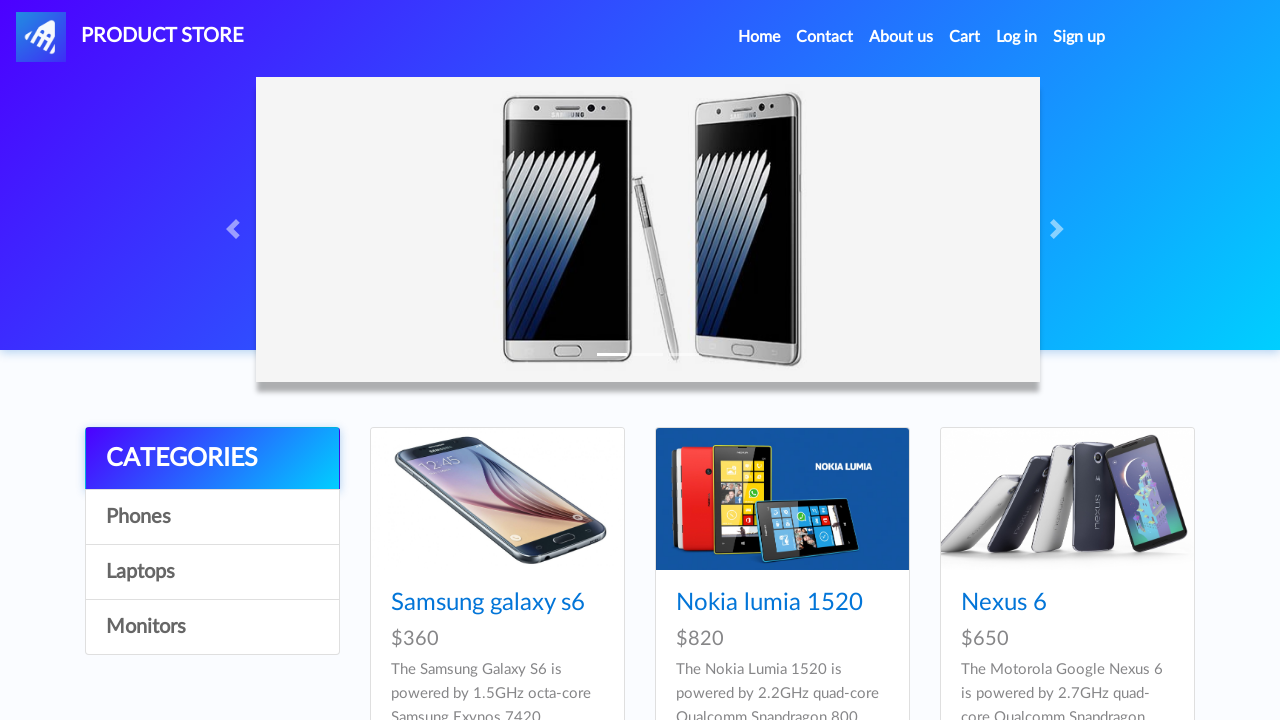

Clicked on Samsung Galaxy S6 product link at (488, 603) on xpath=//a[text()='Samsung galaxy s6']
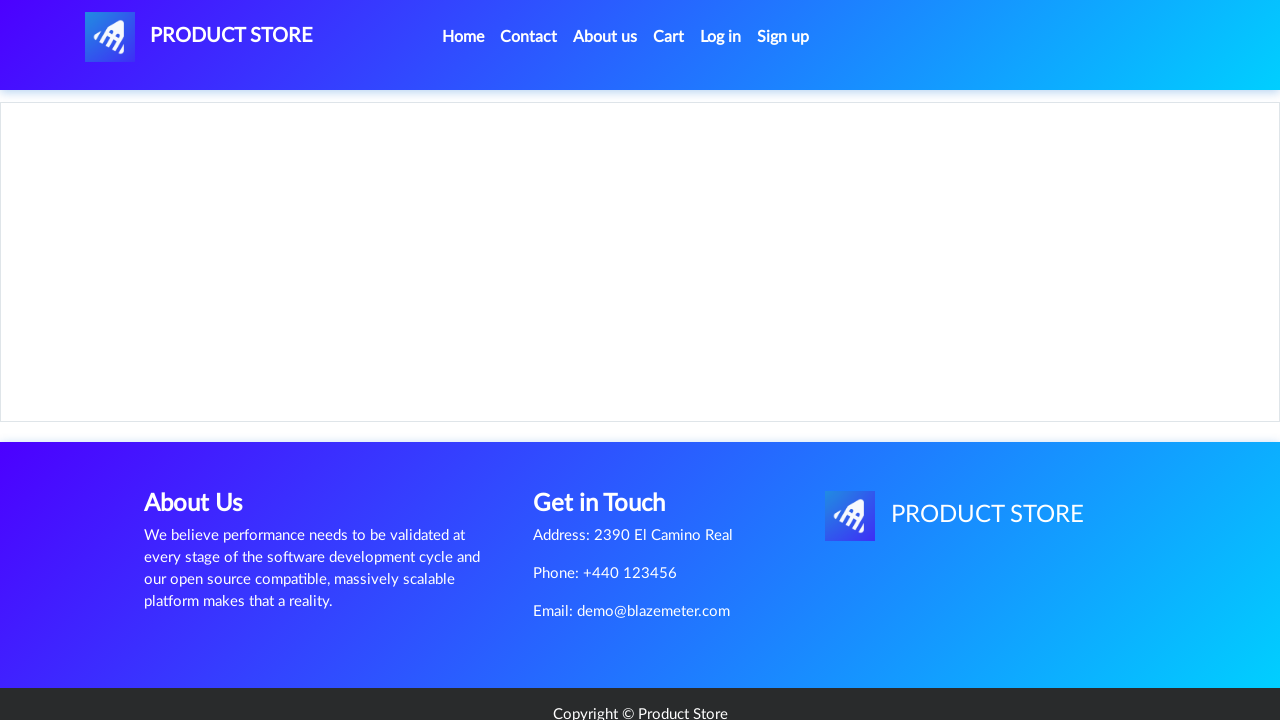

Product page loaded and product title (h2) is visible
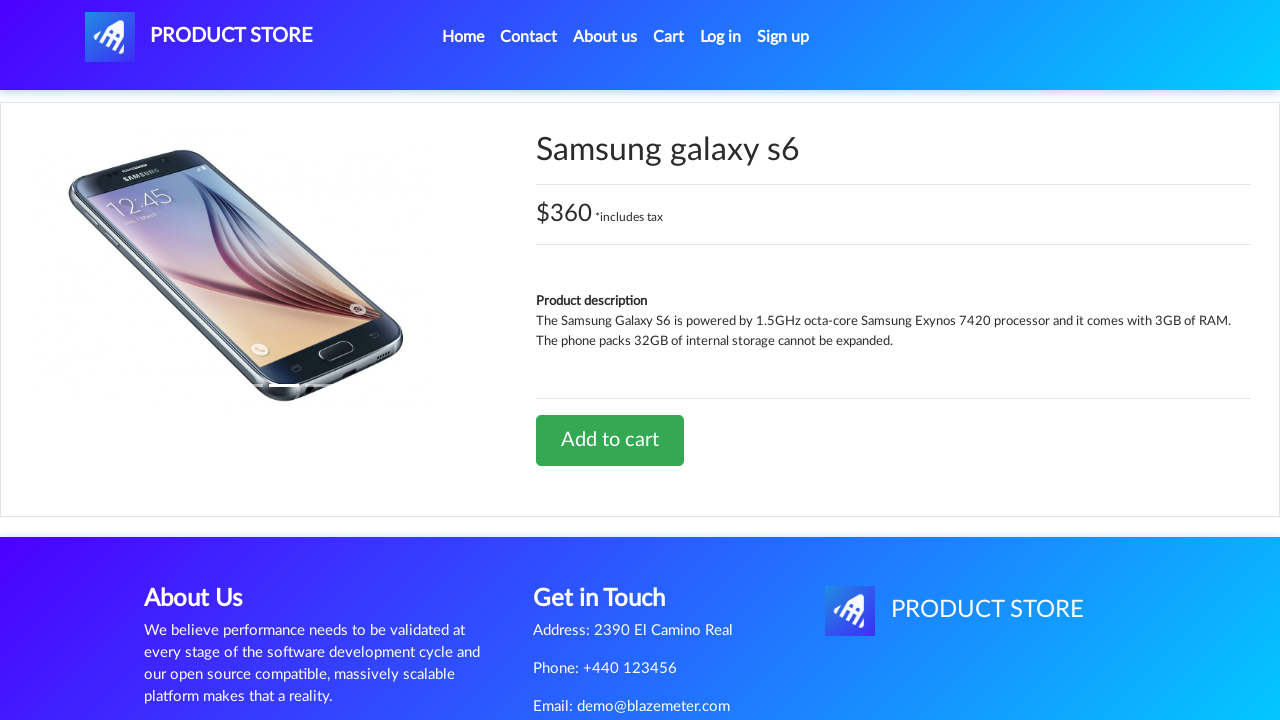

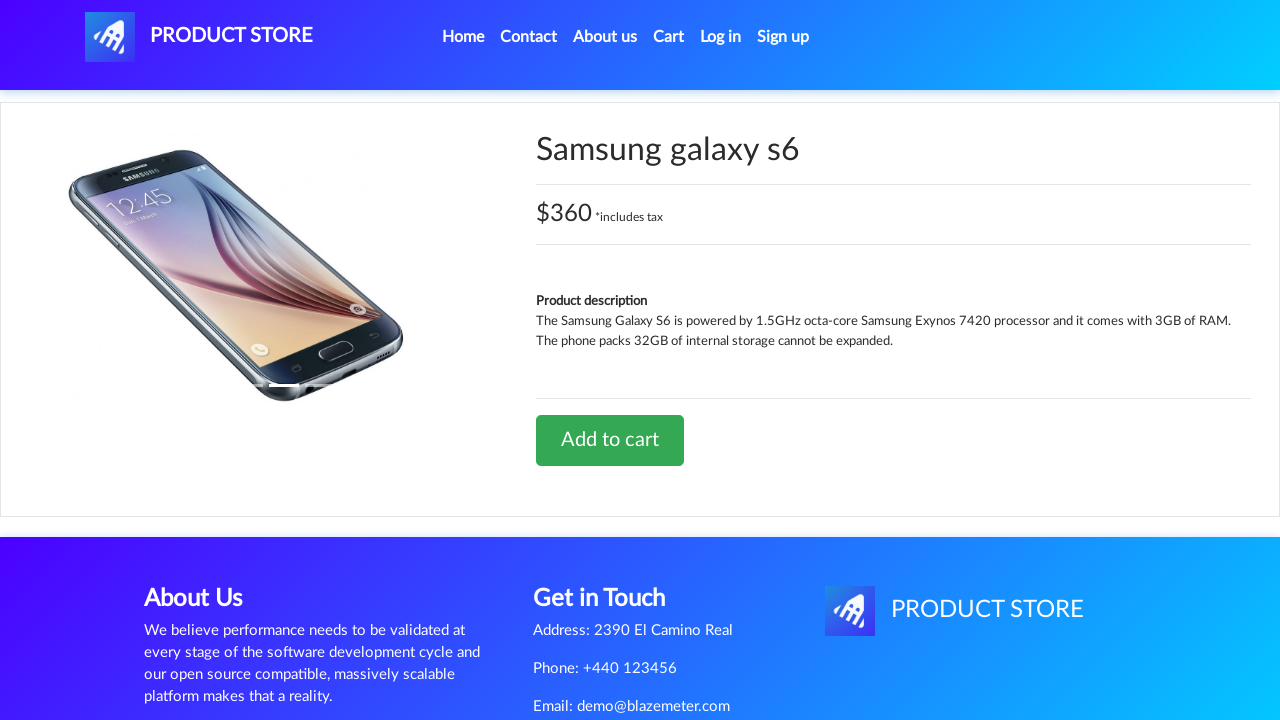